Tests creating a new todo list by entering a name in the input field and verifying the list item appears with the correct name

Starting URL: https://eviltester.github.io/simpletodolist/todolists.html

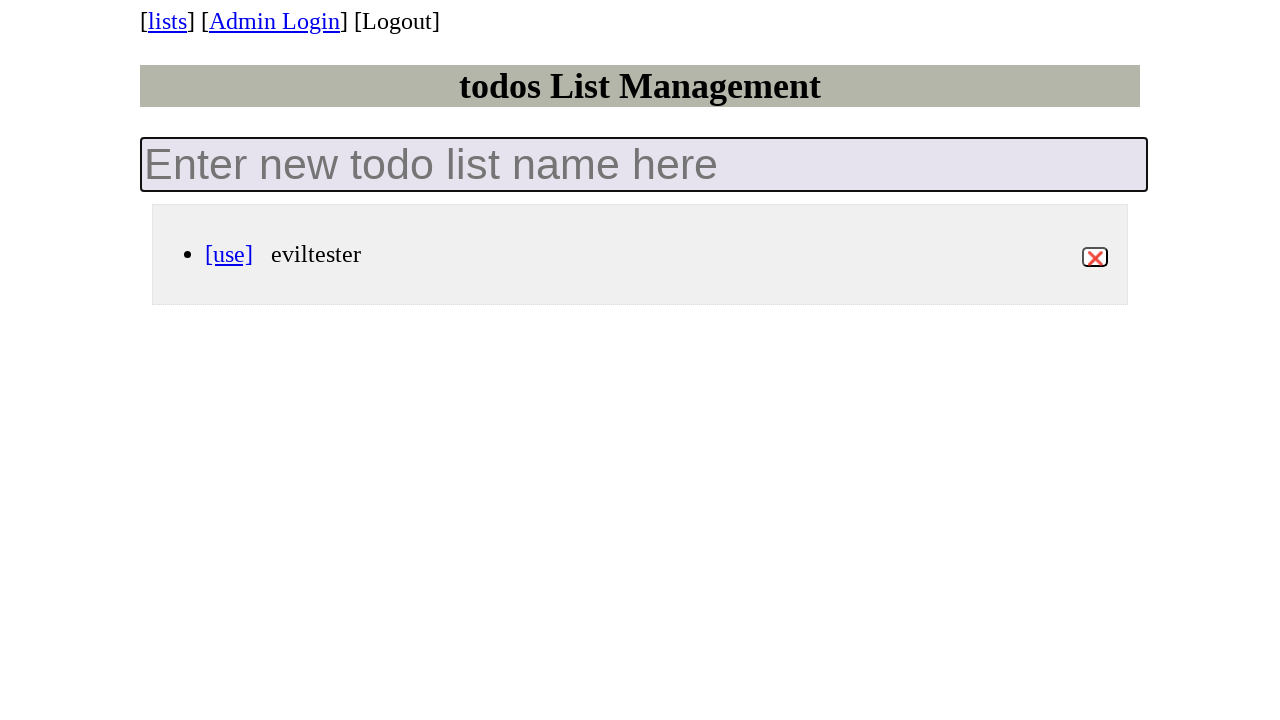

Filled todo list name input field with 'My First Todo List' on input.new-todo-list
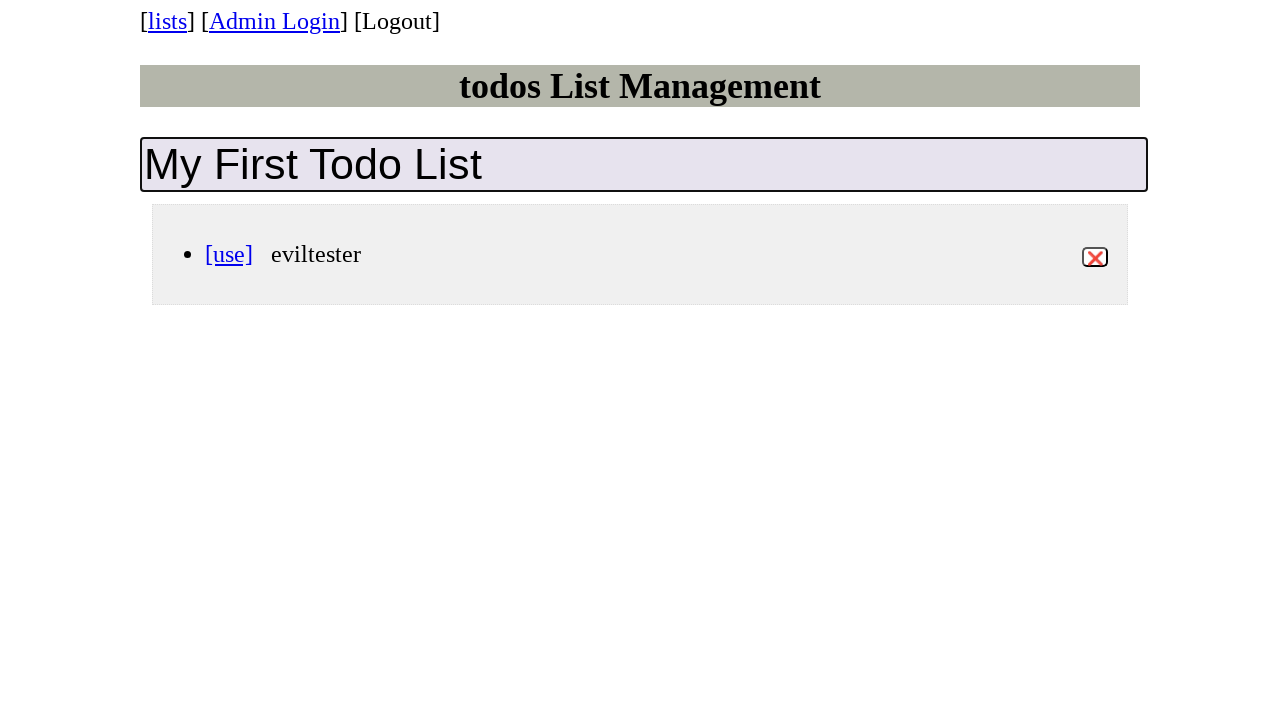

Pressed Enter to create the todo list on input.new-todo-list
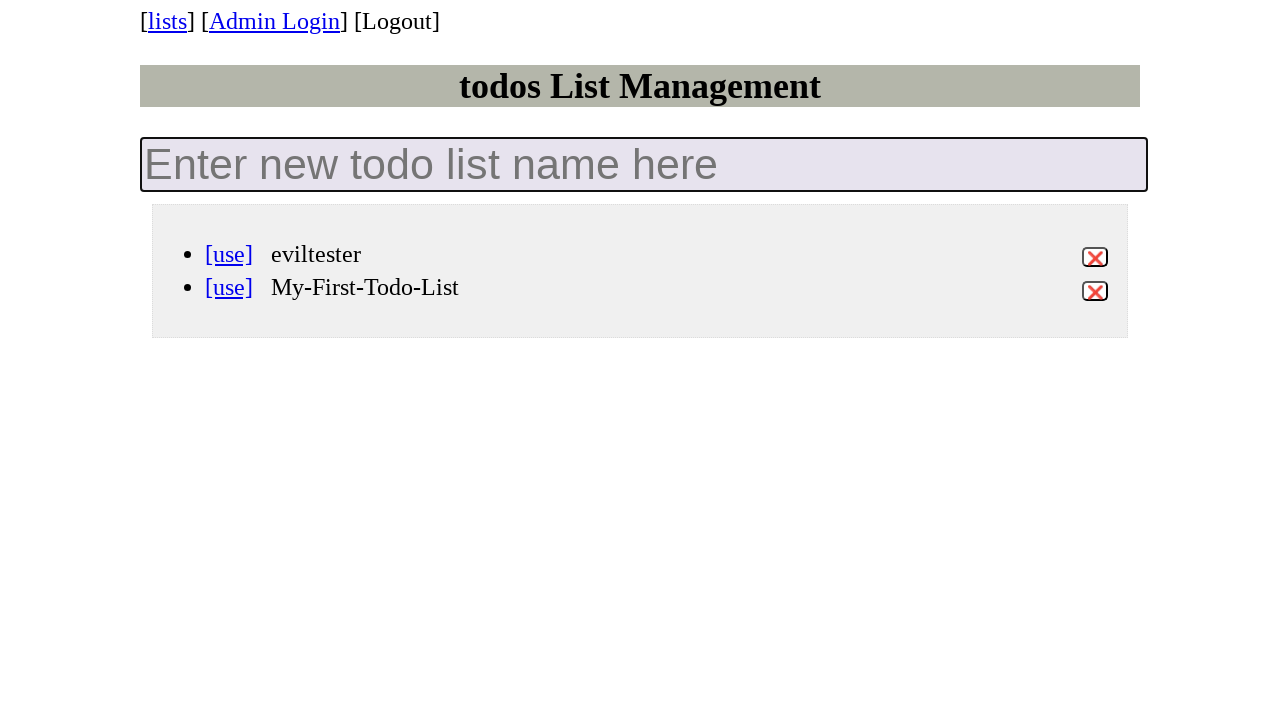

Waited for new todo list item to appear in the DOM
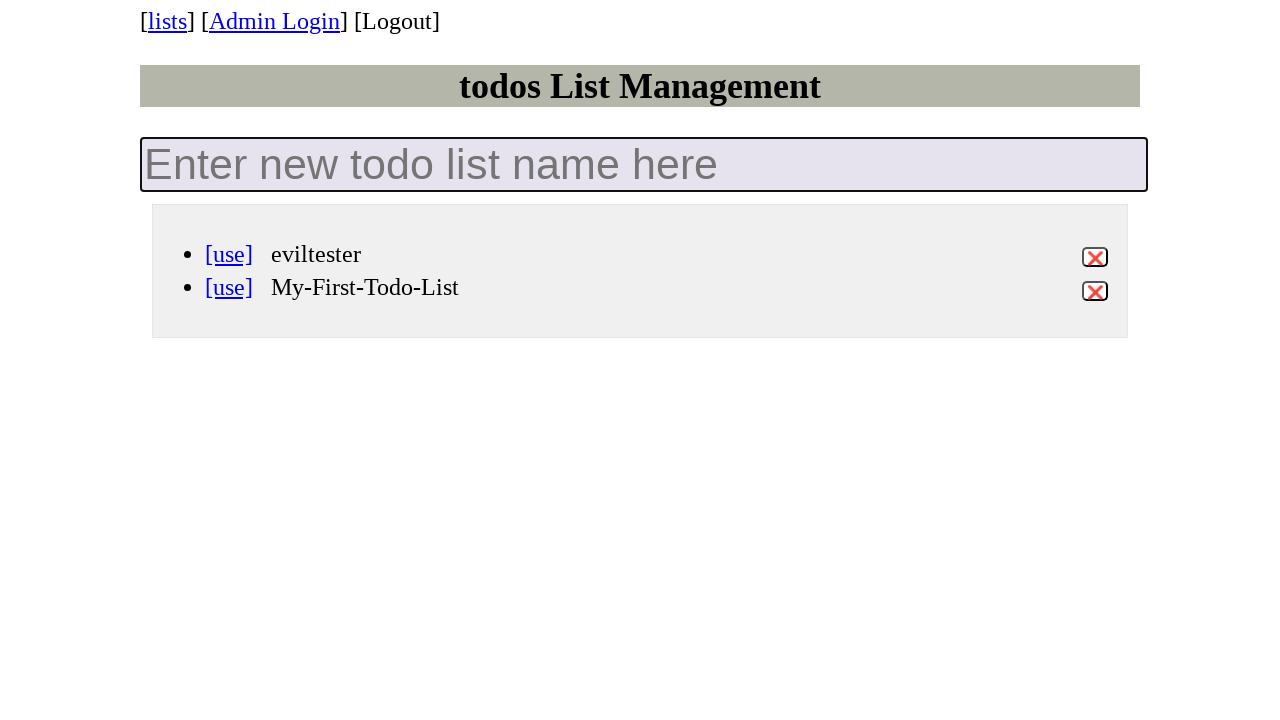

Located the label element of the newly created todo list
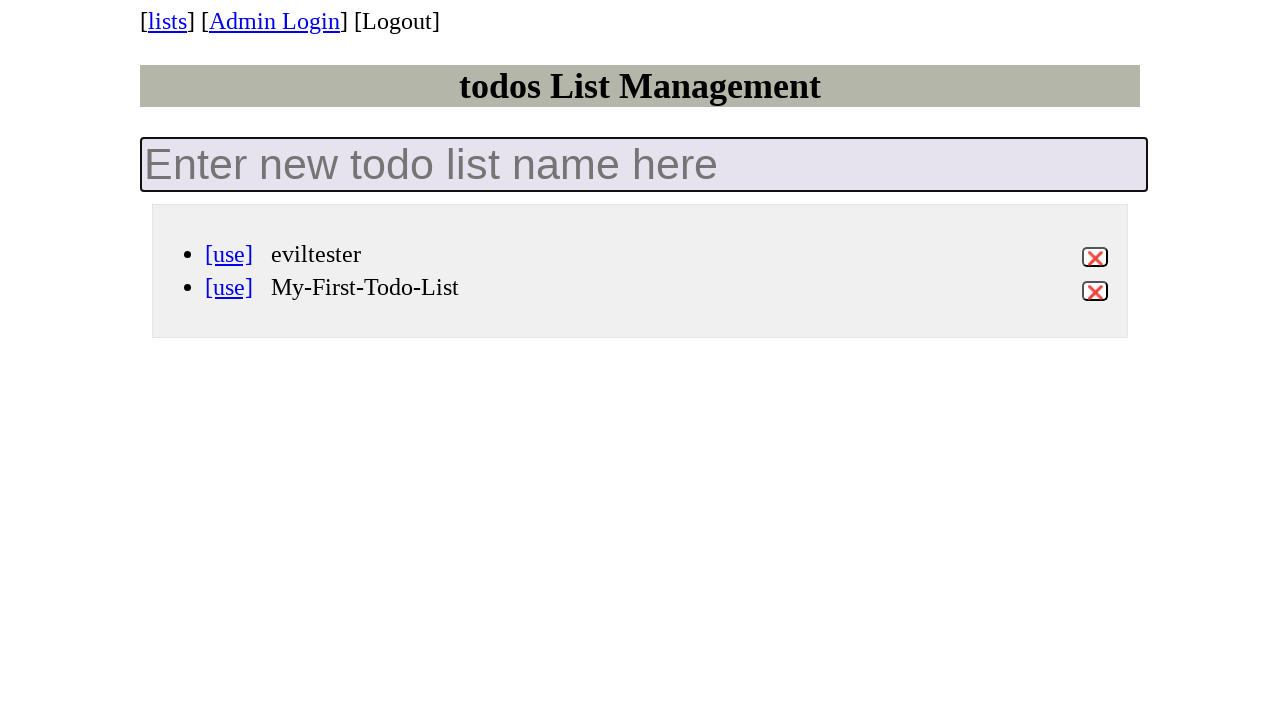

Verified that the todo list label displays the correct name 'My-First-Todo-List'
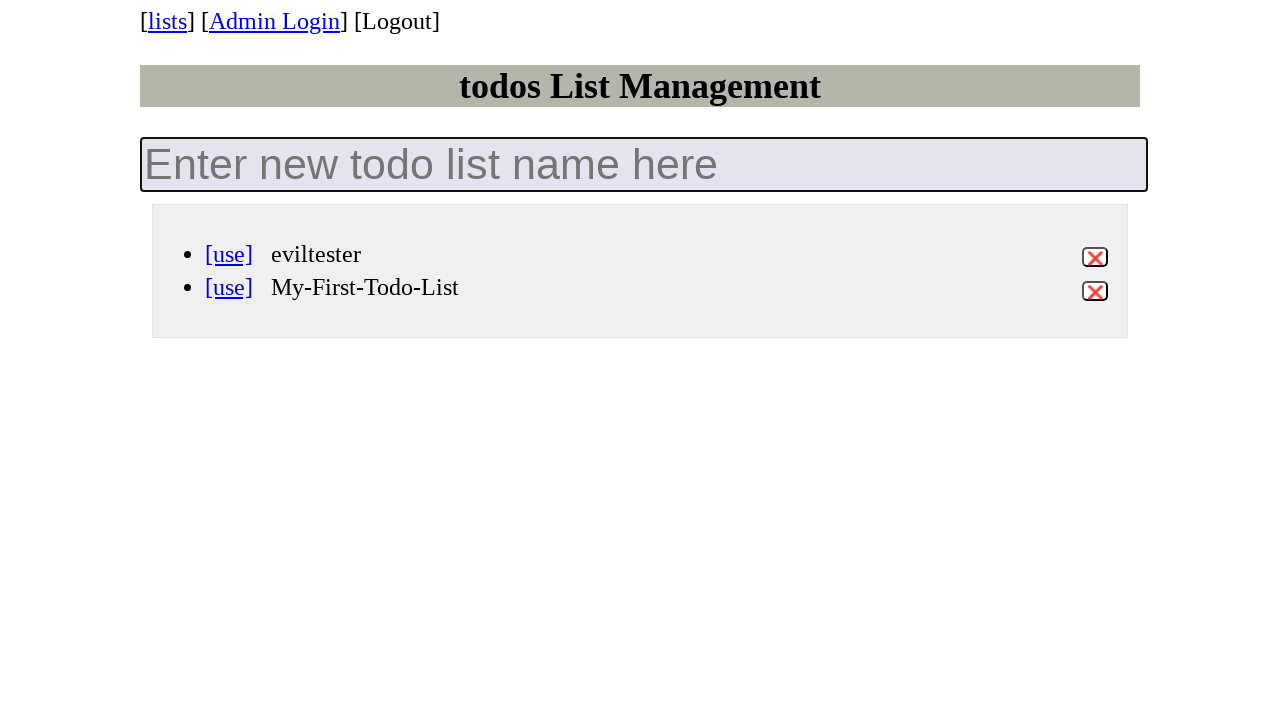

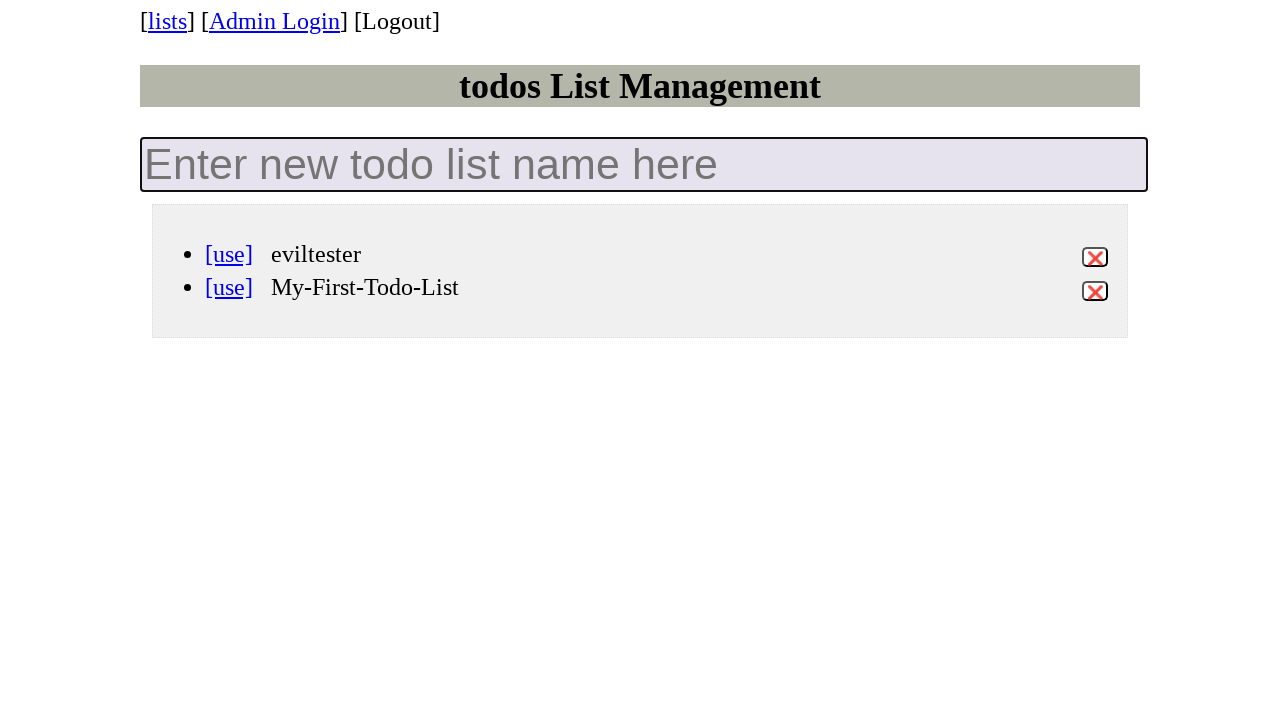